Tests iframe interaction on W3Schools try-it editor by switching to an iframe, highlighting an element, and switching back to the main content

Starting URL: https://www.w3schools.com/jsref/tryit.asp?filename=tryjsref_form_submit

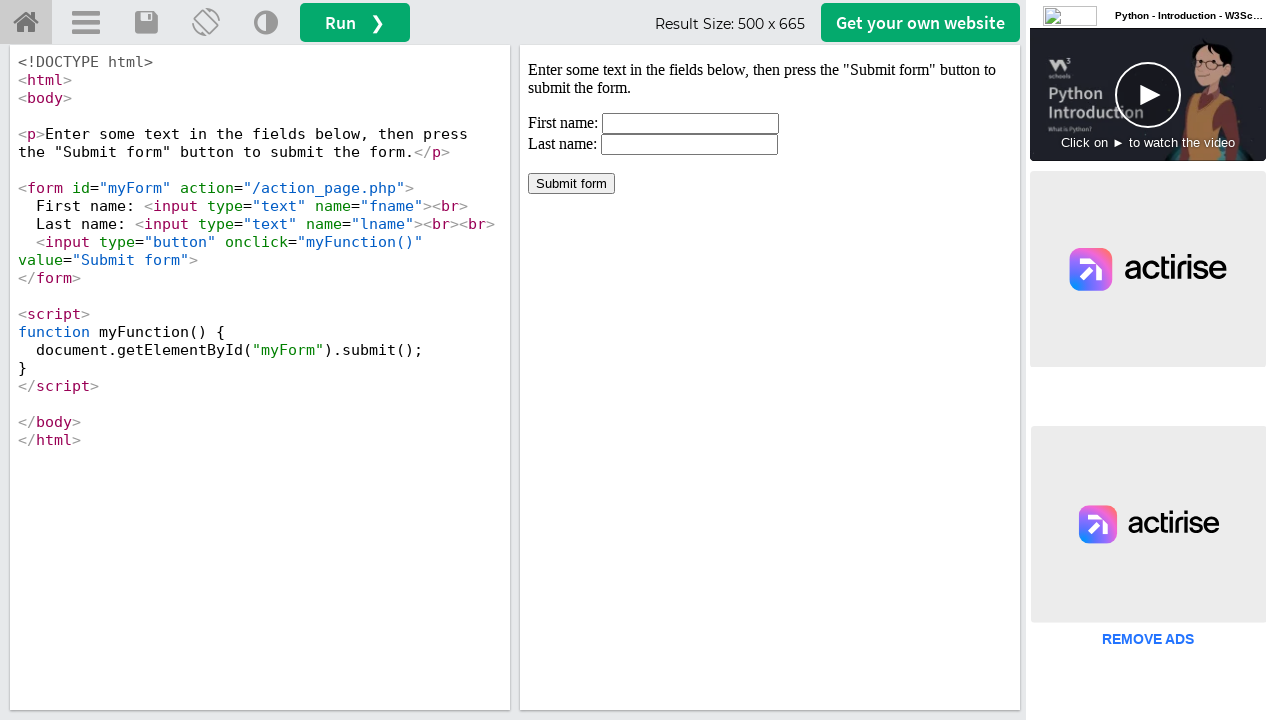

Located iframe with ID 'iframeResult'
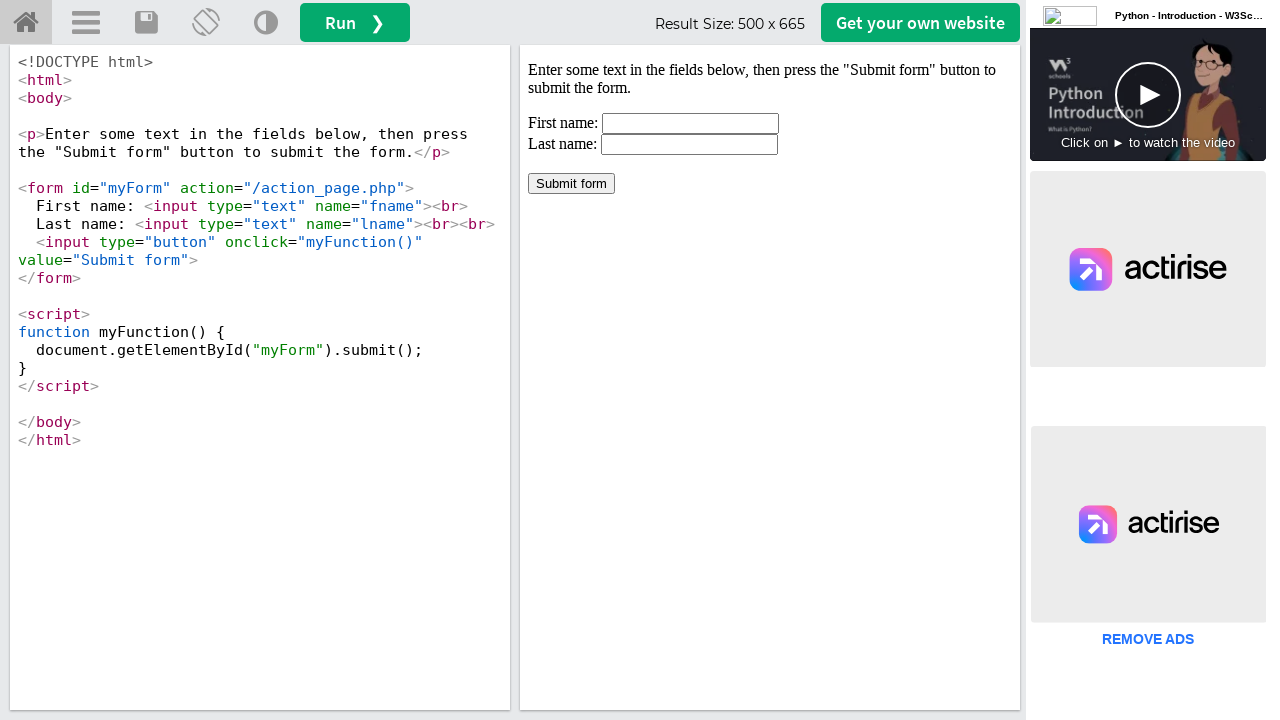

Highlighted form element with yellow background and red border inside iframe
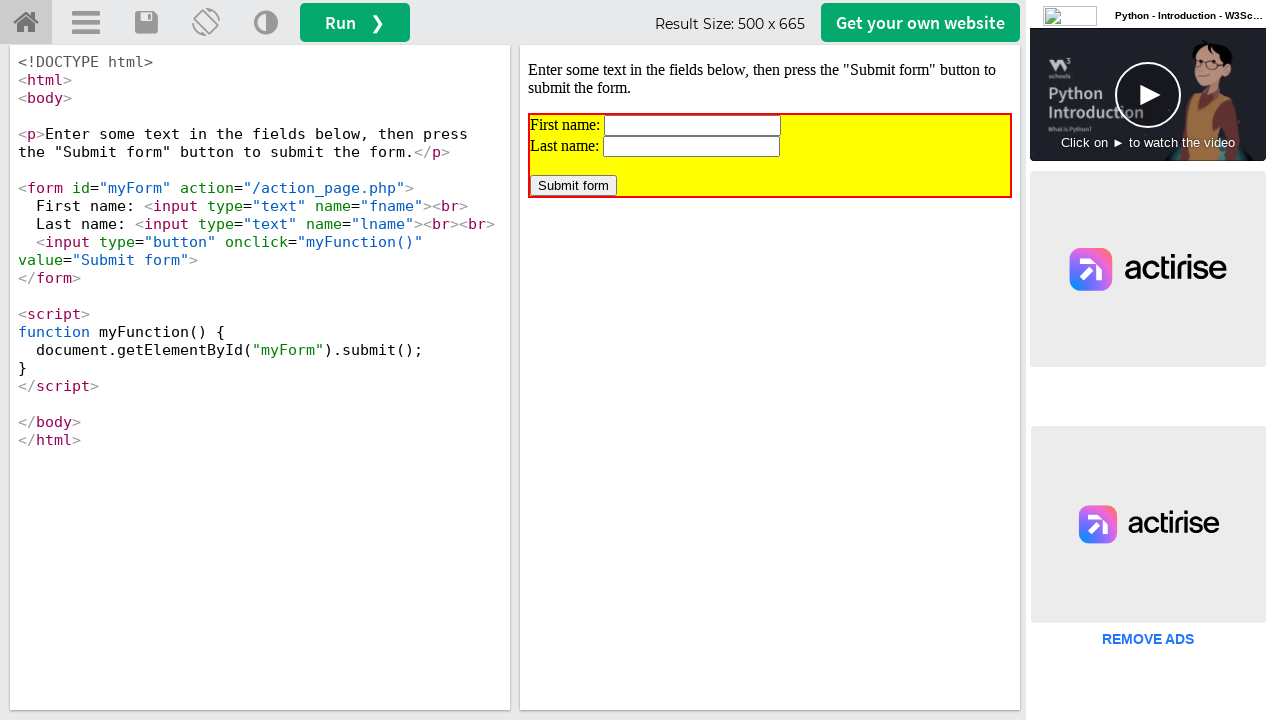

Retrieved all iframes on page - total count: 6
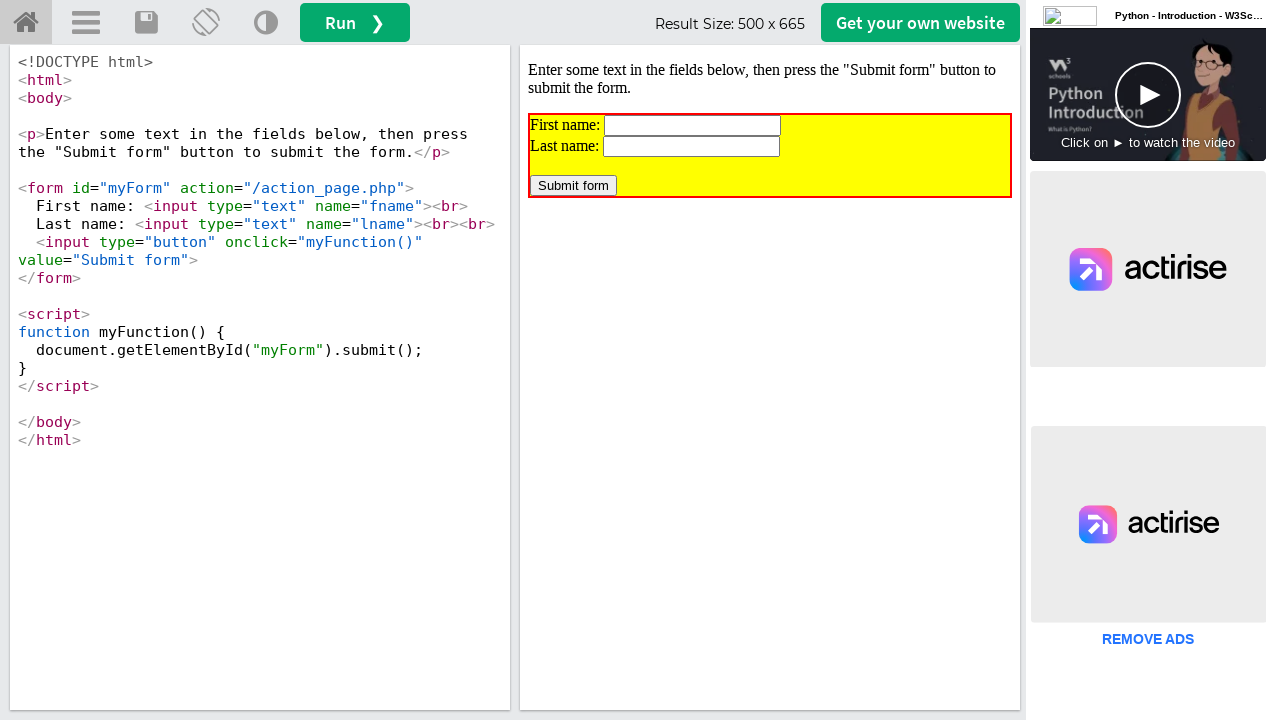

Retrieved frame ID attribute: iframeResult
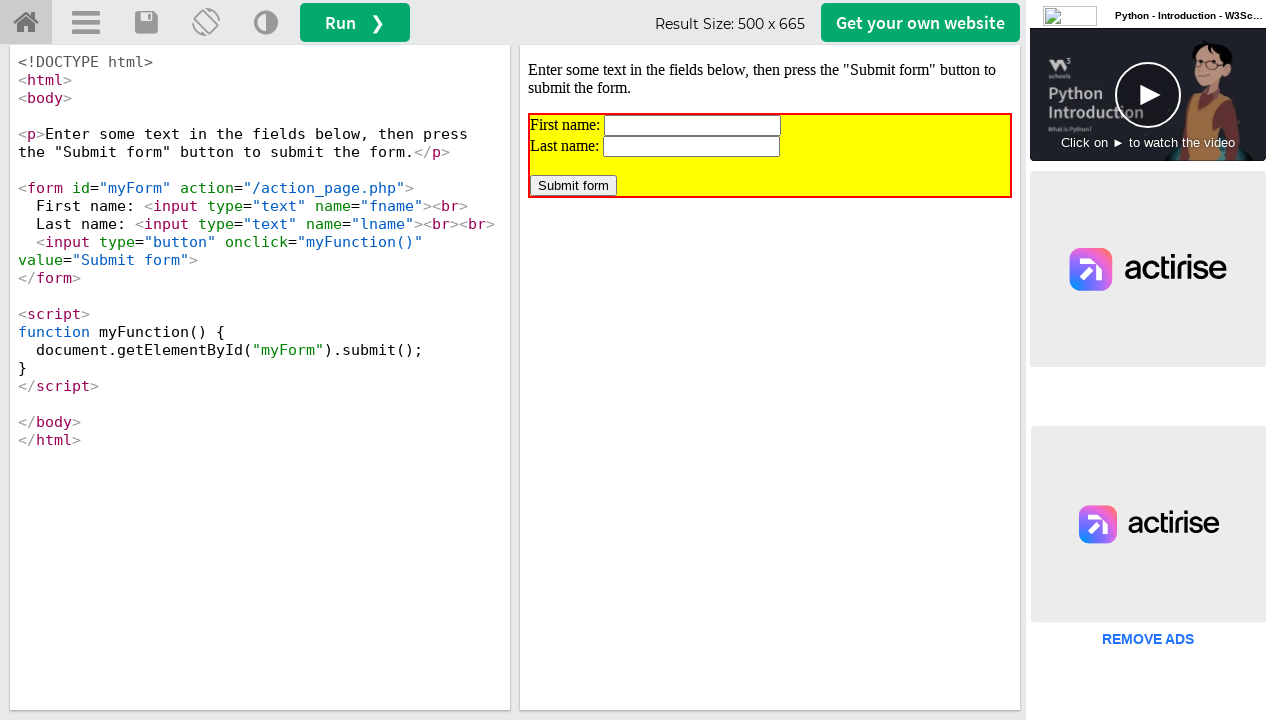

Retrieved frame ID attribute: No ID
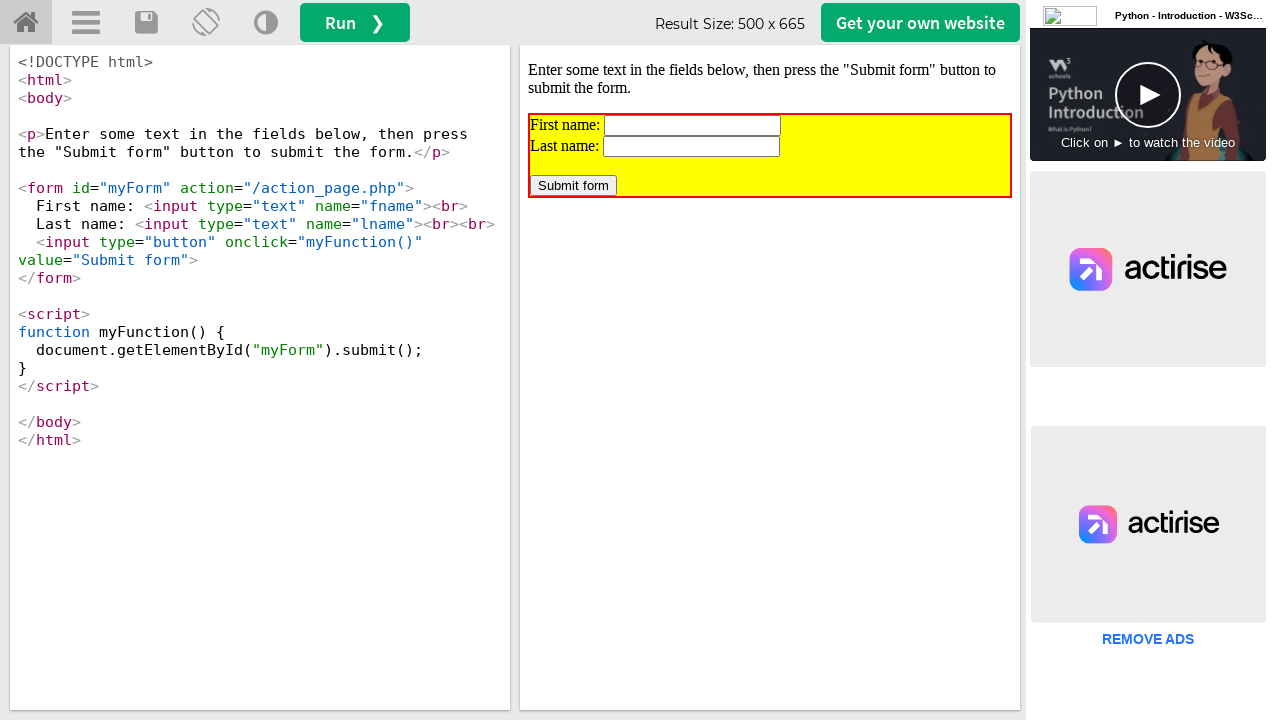

Retrieved frame ID attribute: No ID
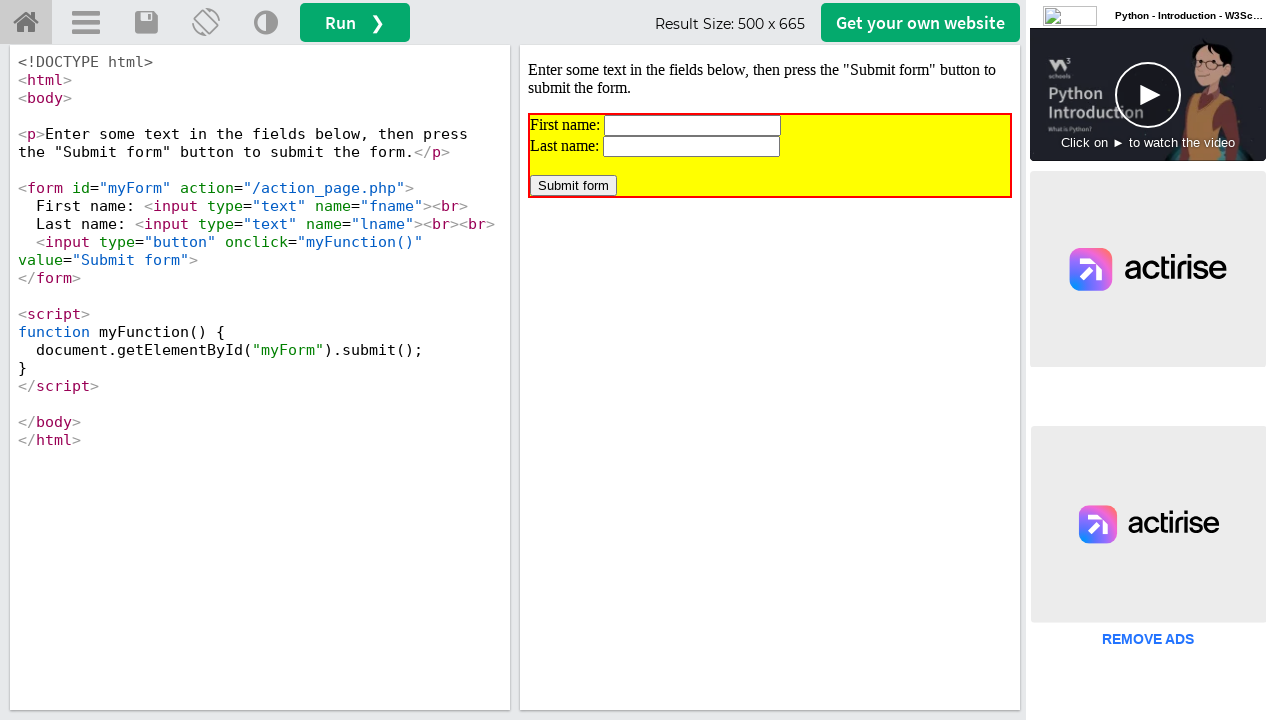

Retrieved frame ID attribute: No ID
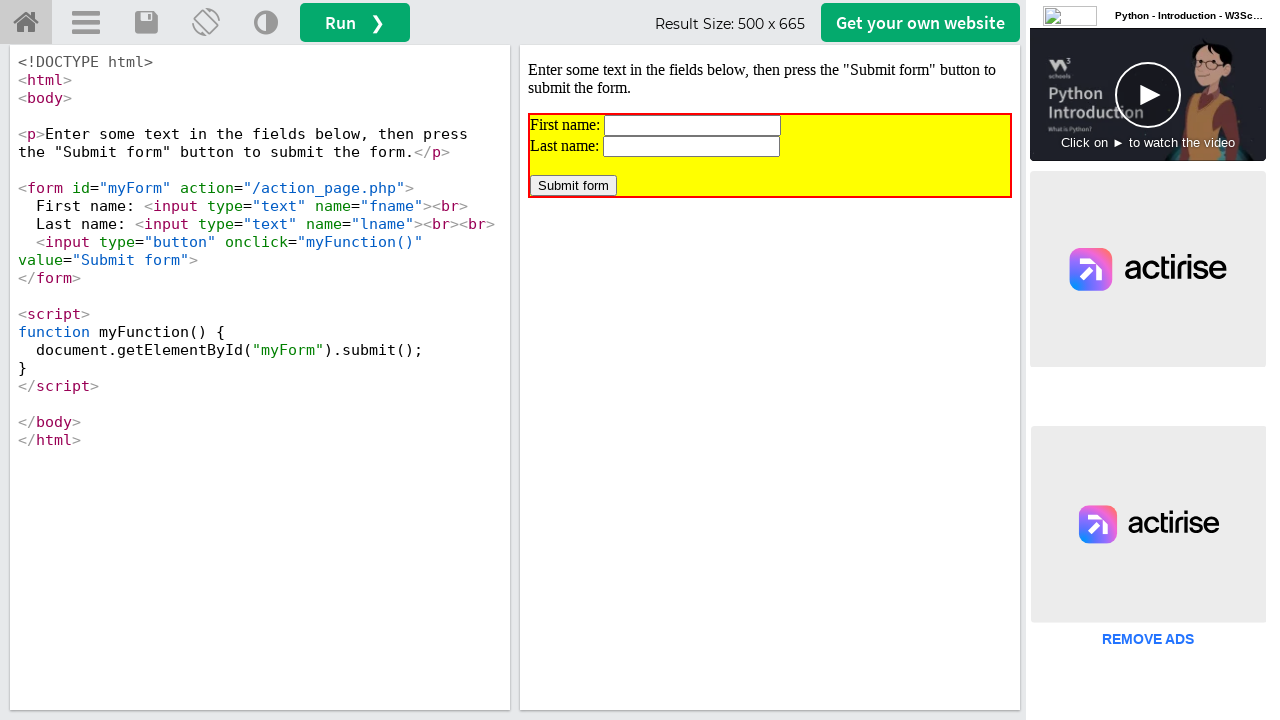

Retrieved frame ID attribute: No ID
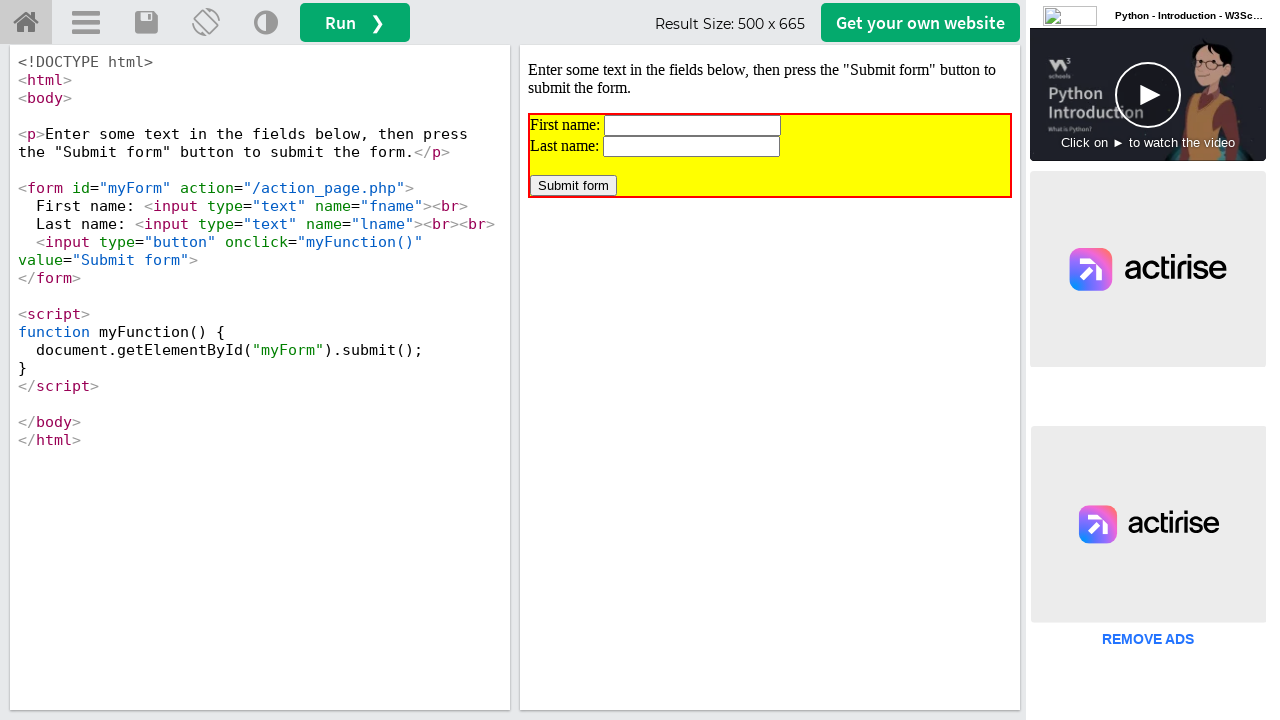

Retrieved frame ID attribute: 115b9c4266462a
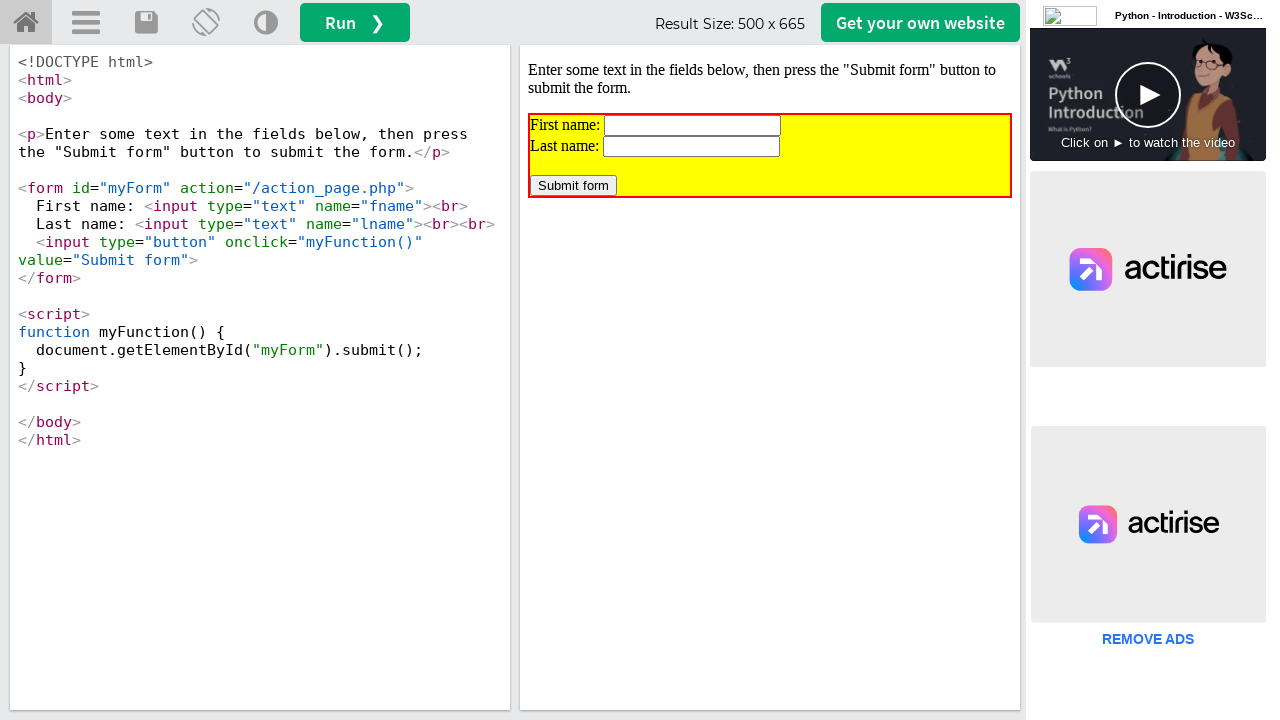

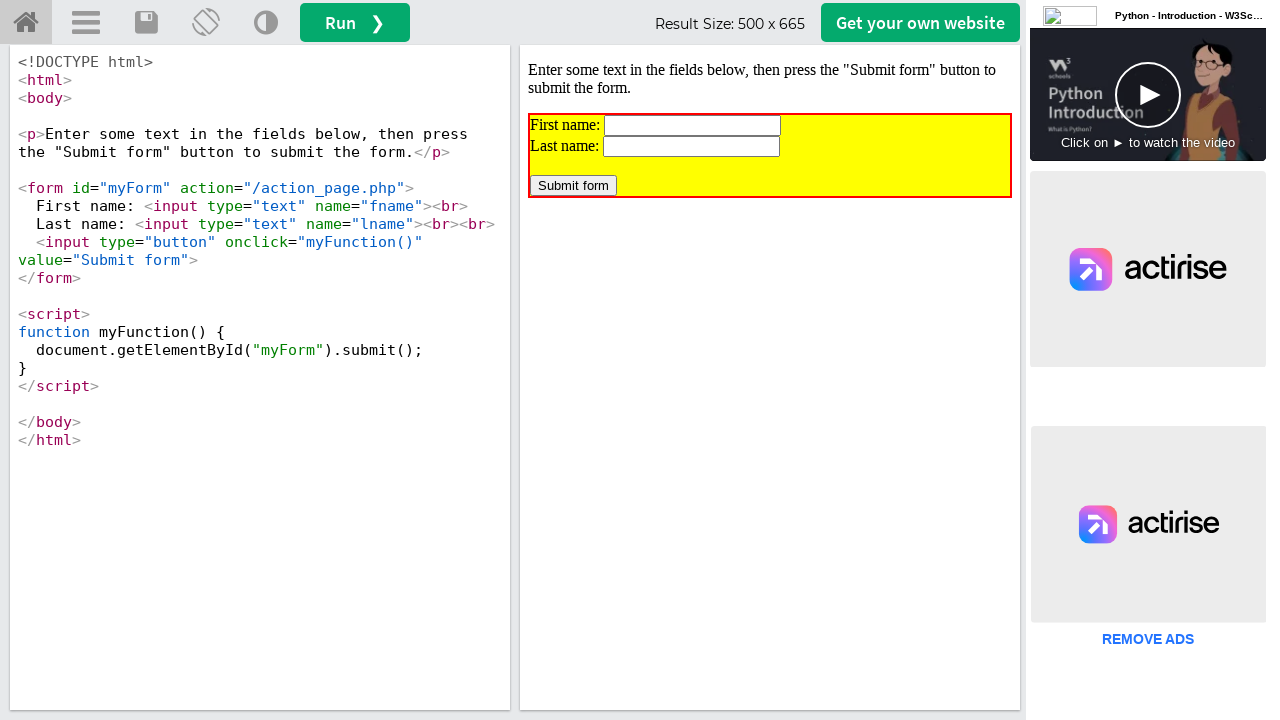